Tests moveTo functionality with zero offsets by hovering element at center position

Starting URL: http://guinea-pig.webdriver.io/pointer.html

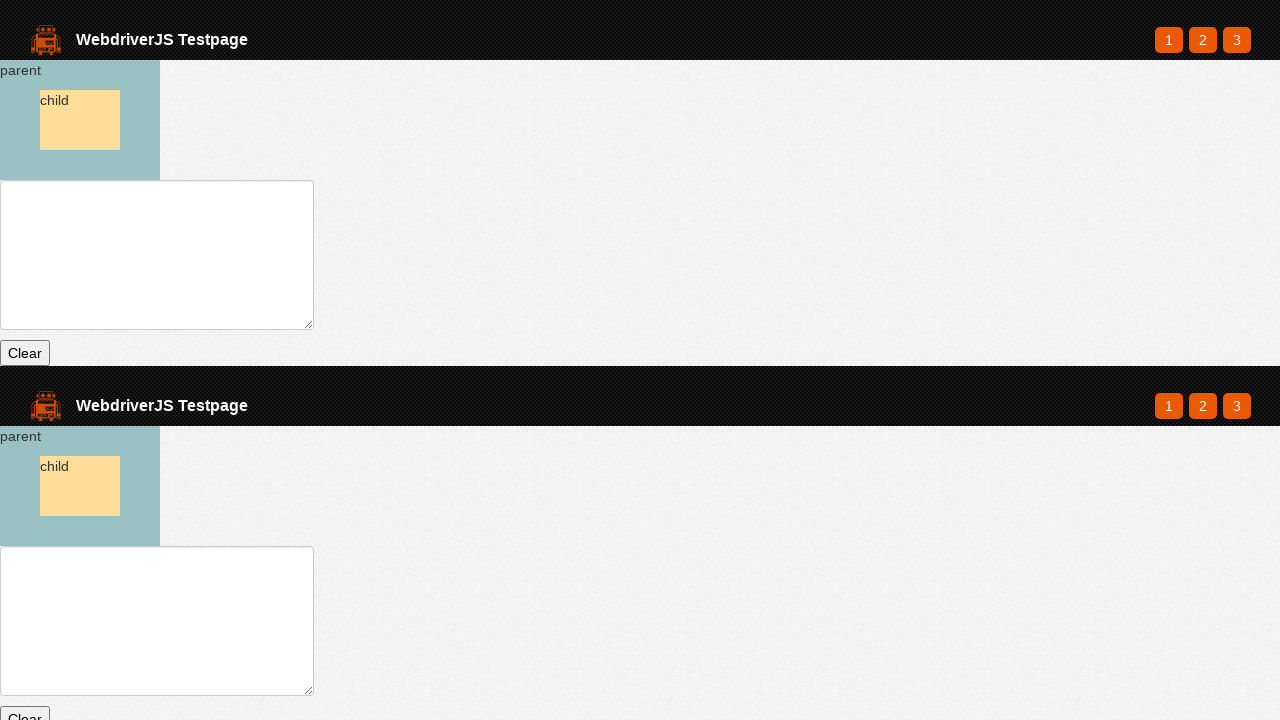

Parent element loaded and ready
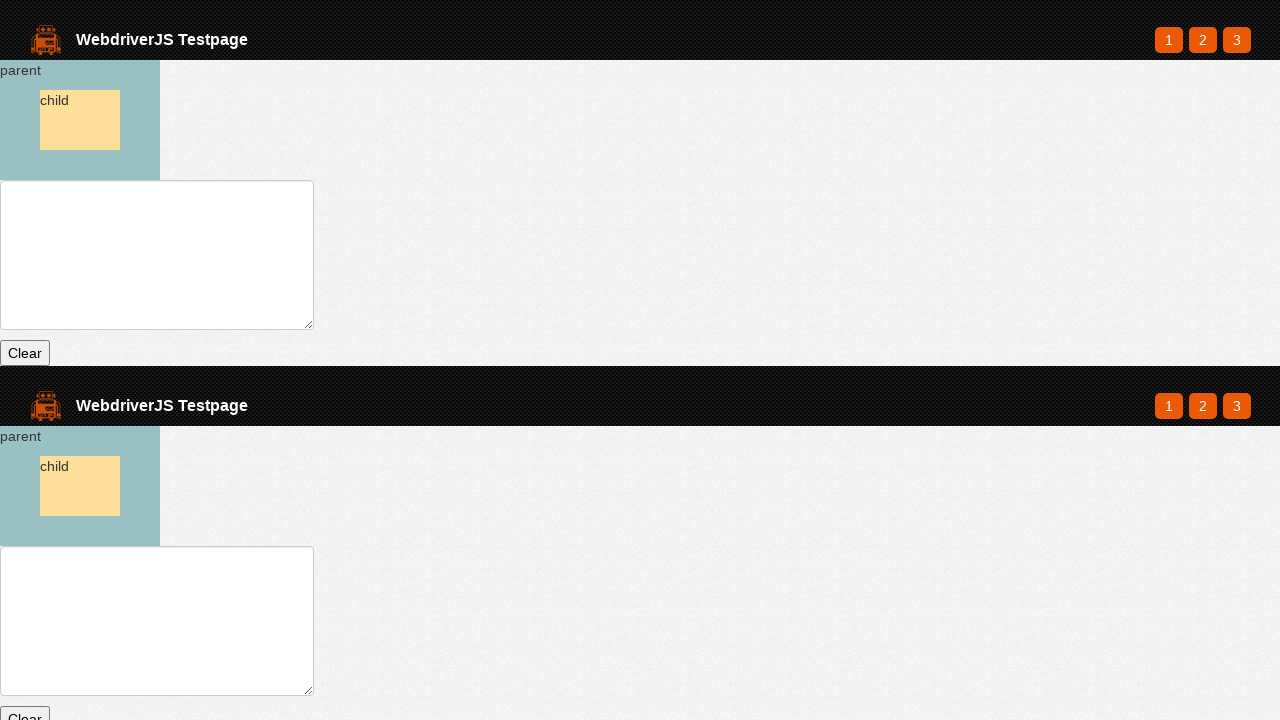

Hovered over parent element at center position with zero offsets at (80, 120) on #parent
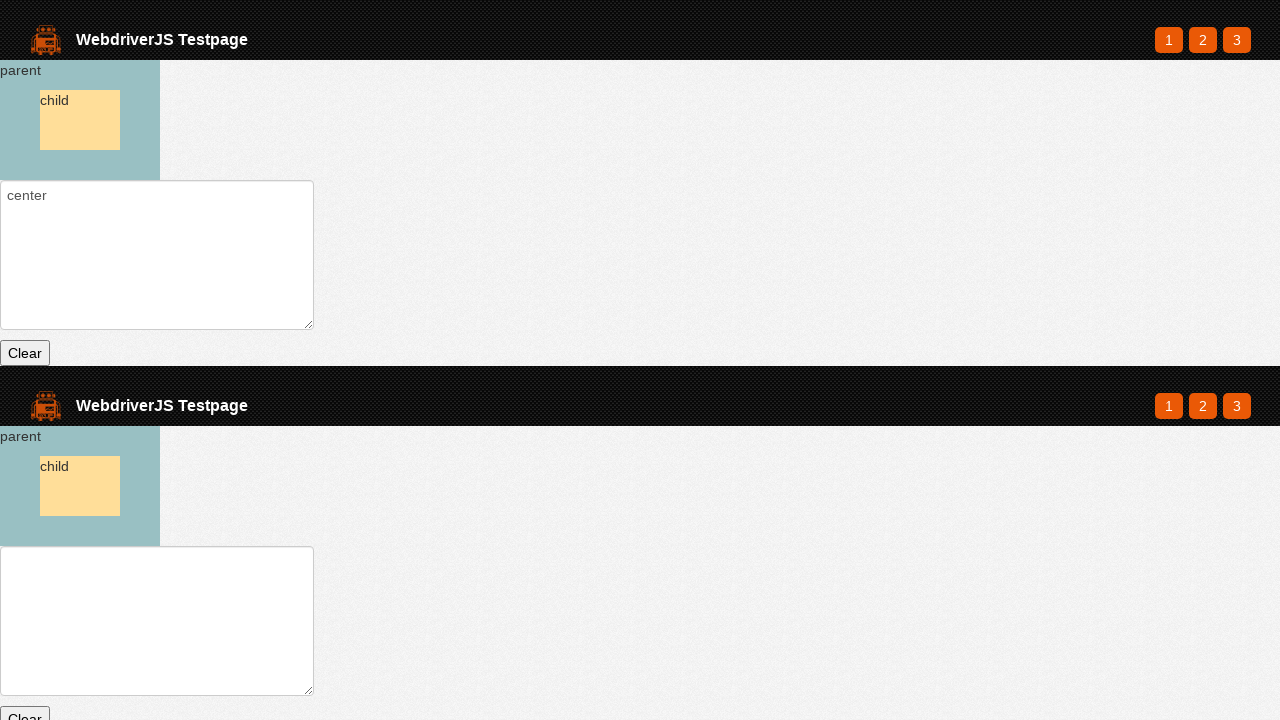

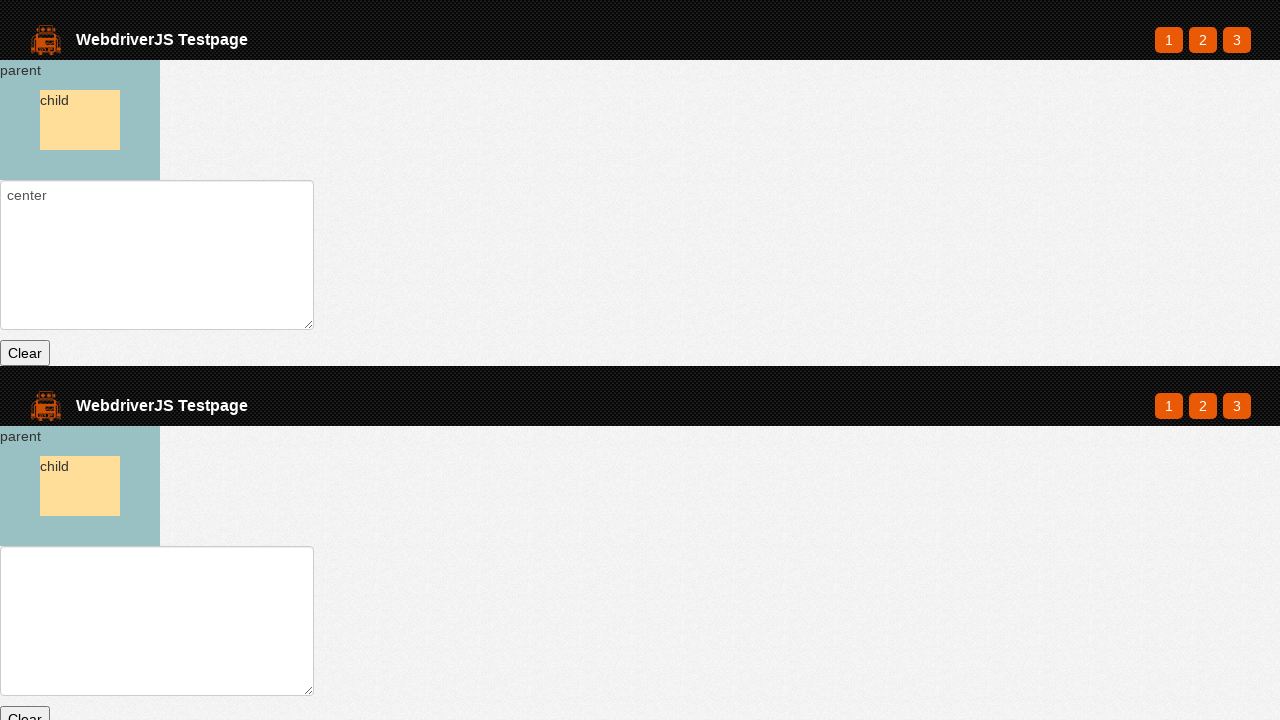